Navigates to RedBus website and verifies it loads successfully

Starting URL: https://www.redbus.in/

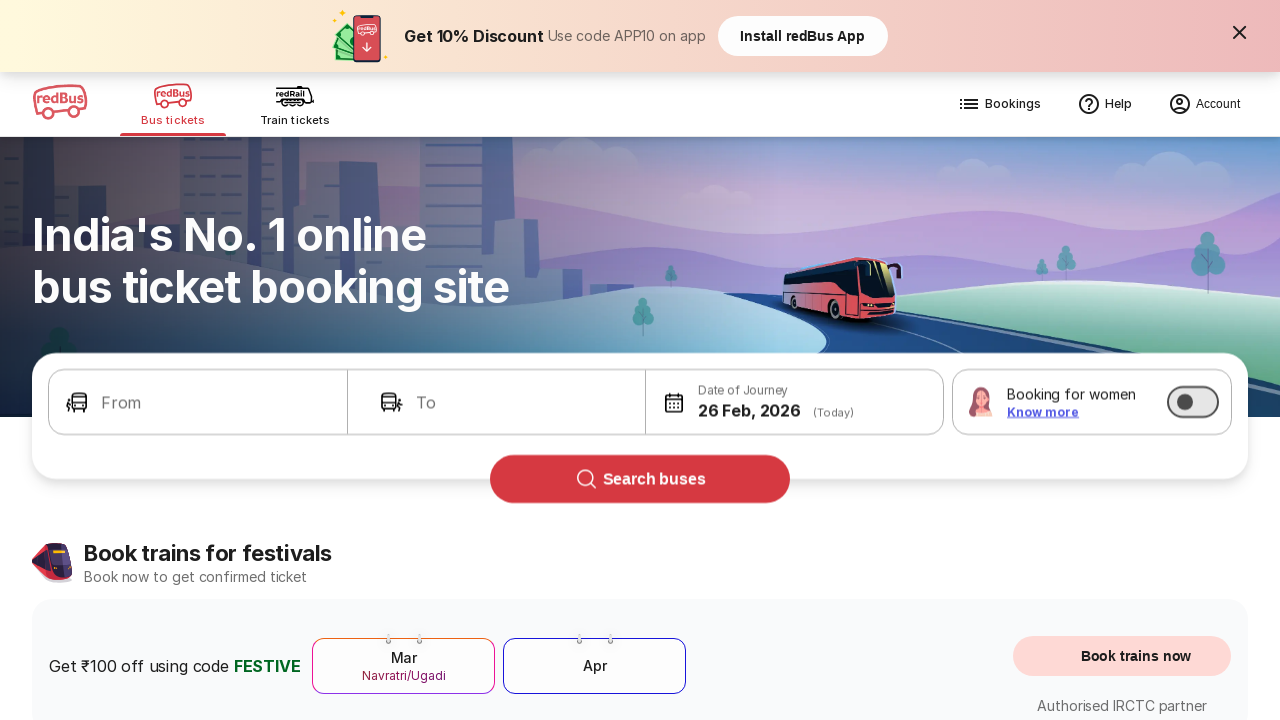

RedBus website loaded successfully - network idle state reached
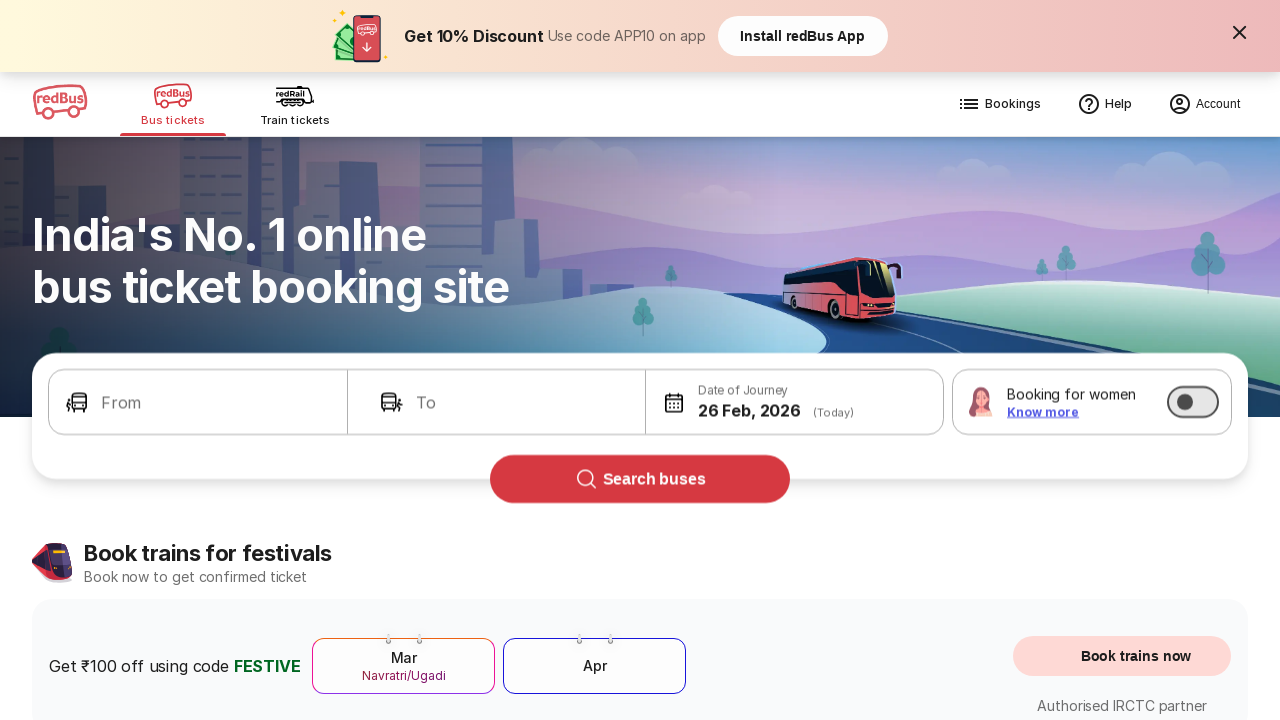

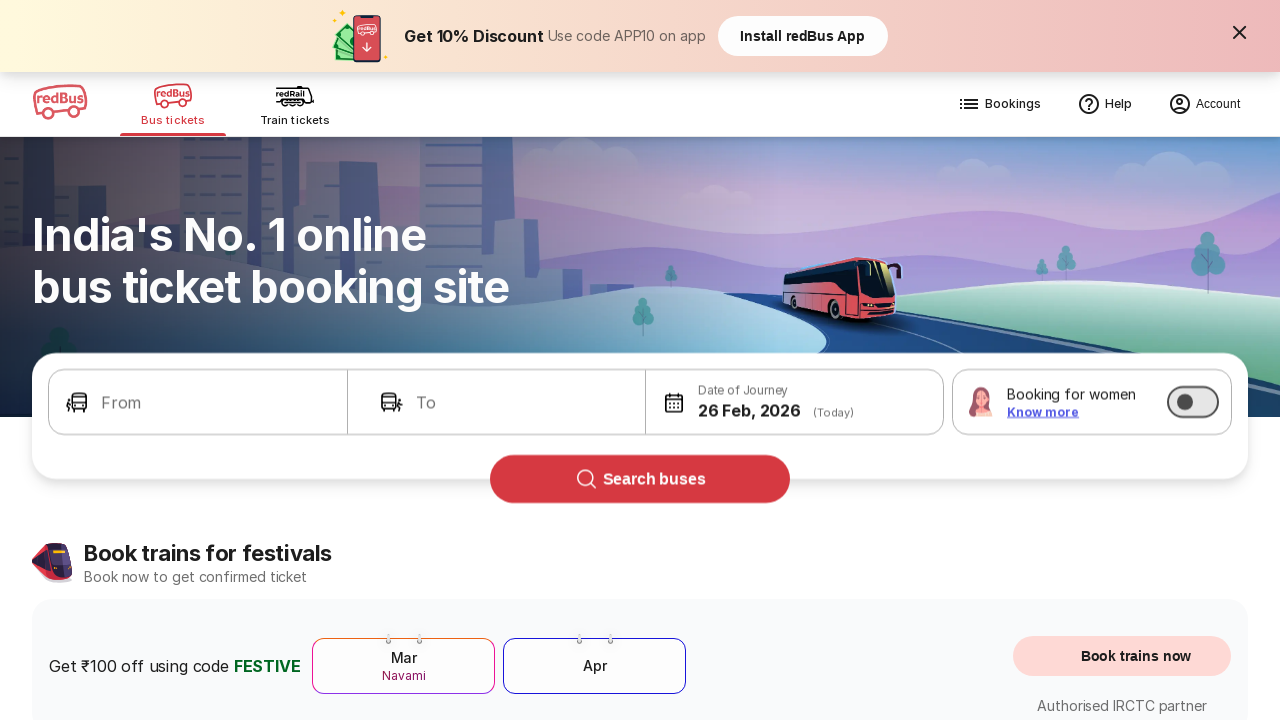